Tests form input functionality by filling a username field, clearing it, and filling it again with a different value

Starting URL: https://testpages.herokuapp.com/styled/basic-html-form-test.html

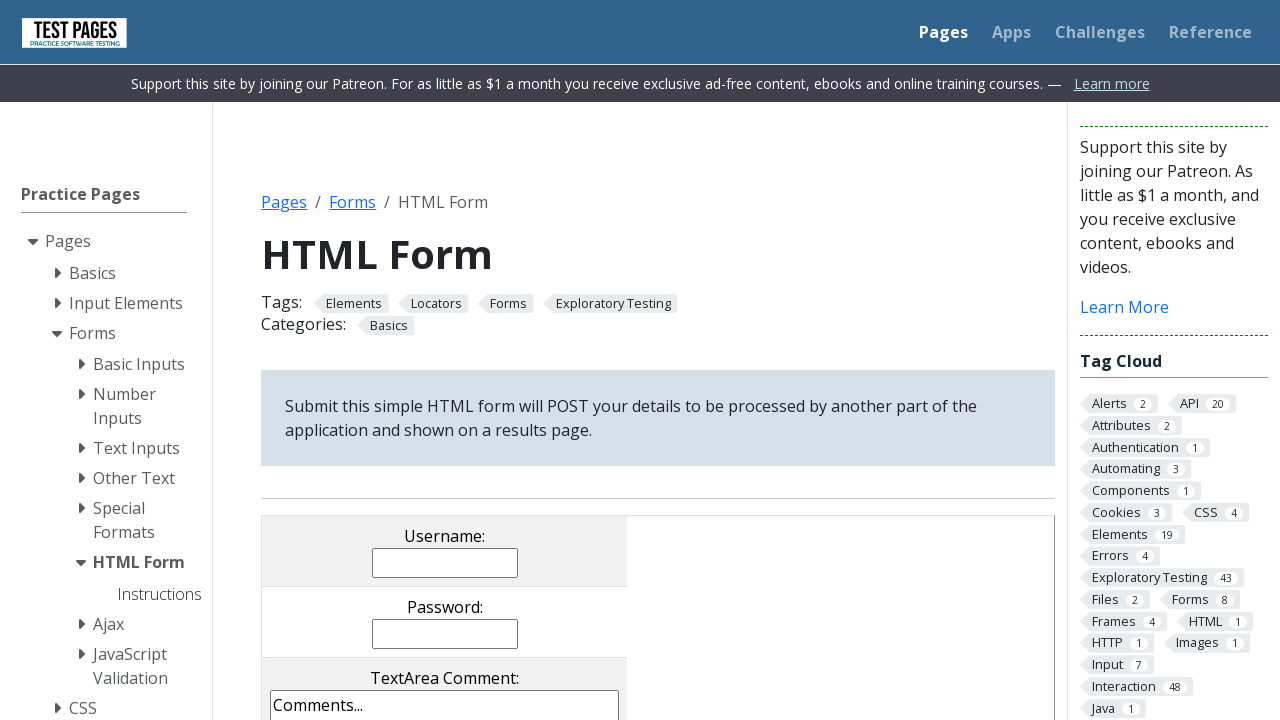

Filled username field with 'John Smith' on input[name='username']
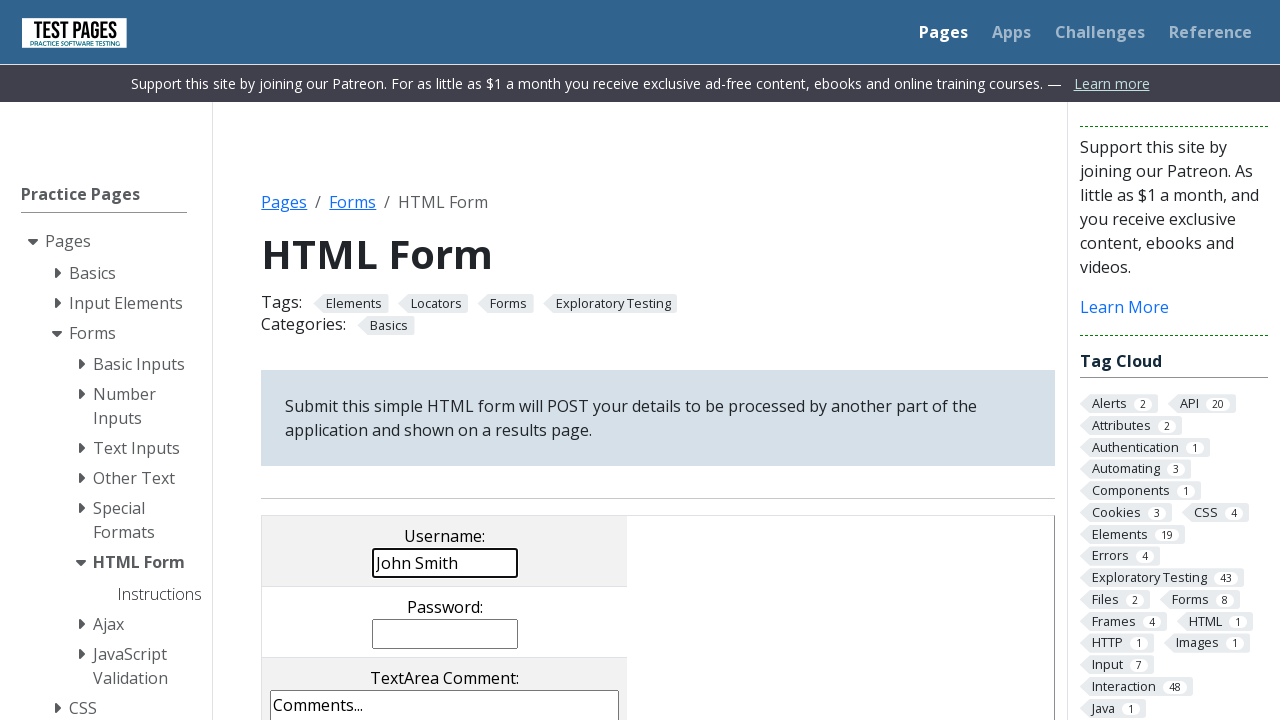

Cleared username field on input[name='username']
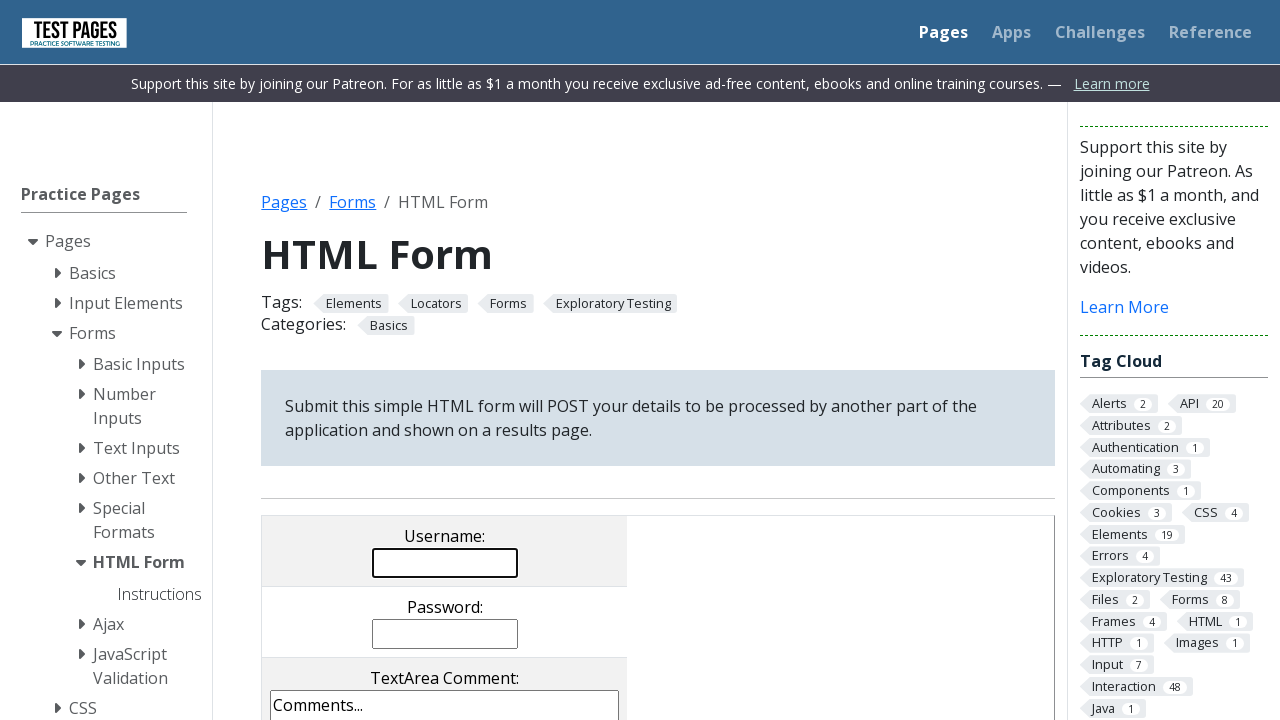

Filled username field with 'Sarah Johnson' on input[name='username']
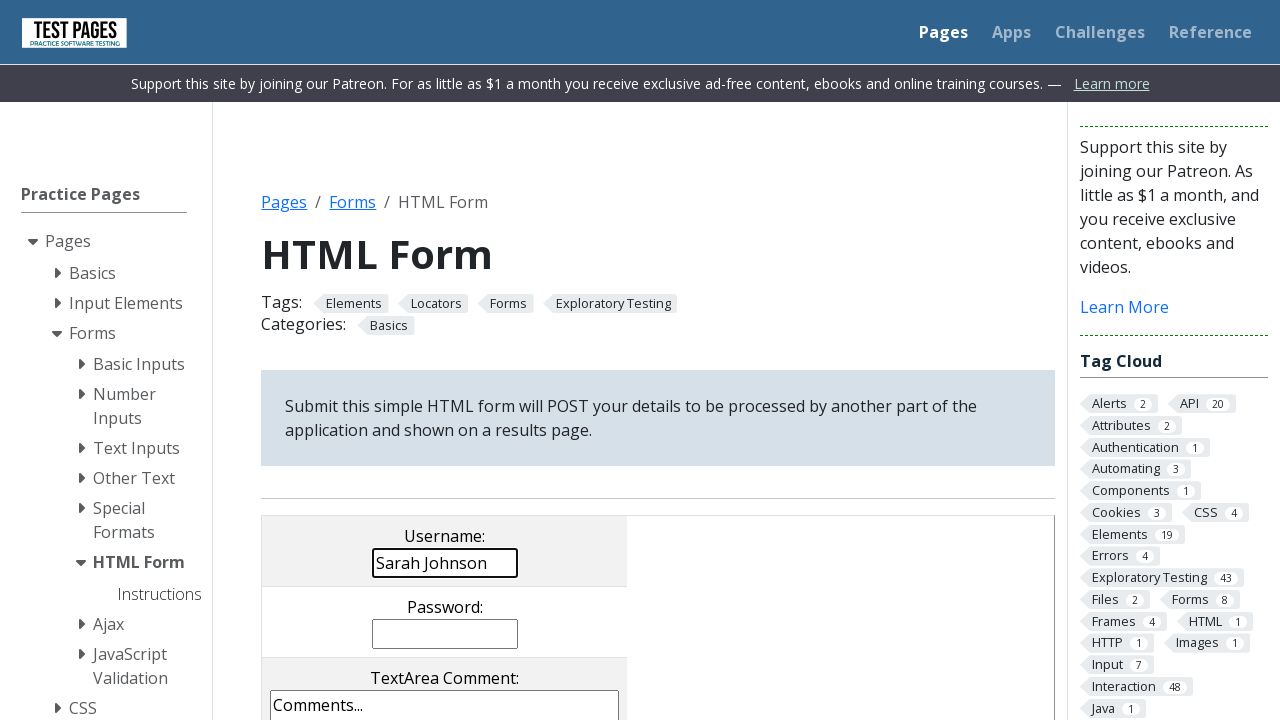

Verified username field contains 'Sarah Johnson'
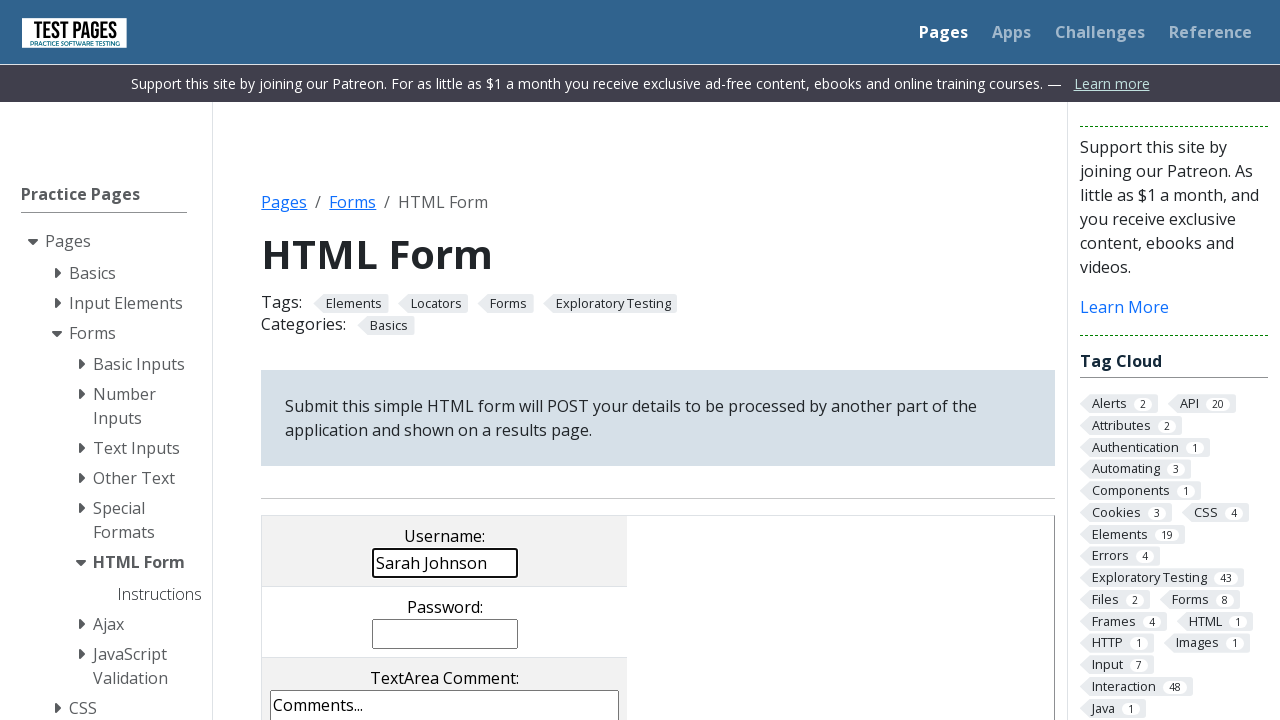

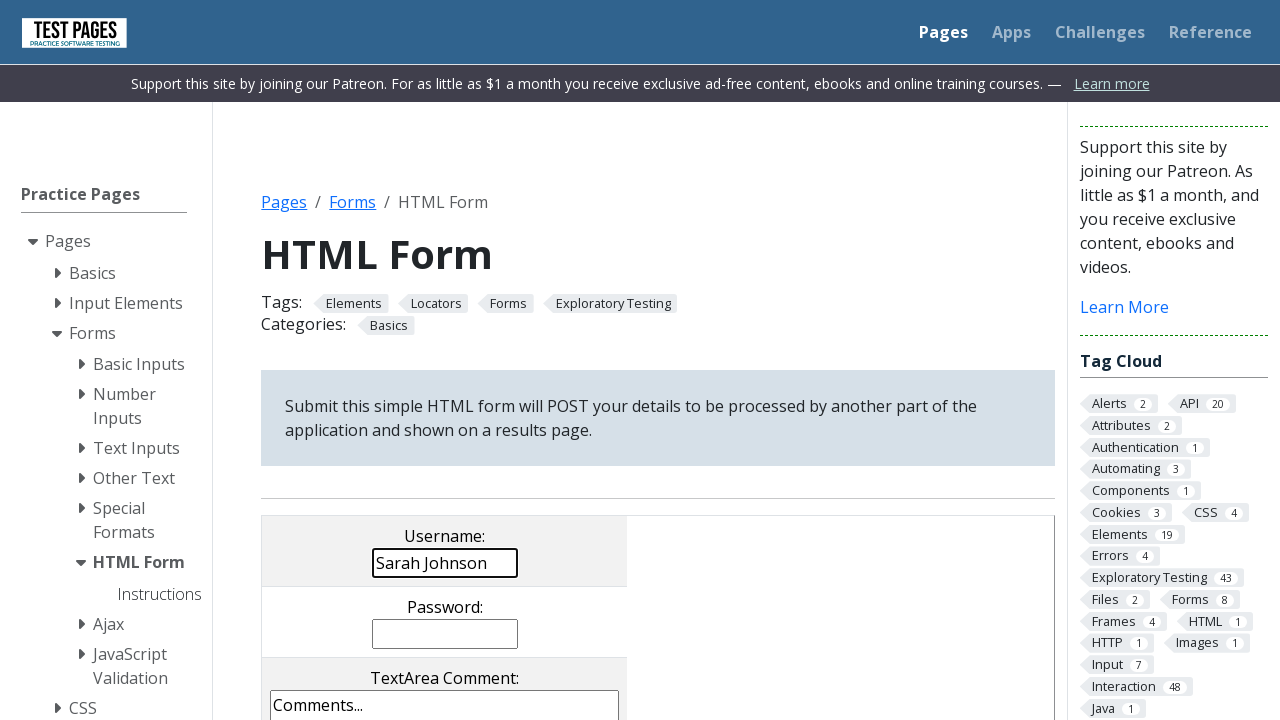